Waits for a specific price to appear, then solves a mathematical problem and submits the answer, handling the resulting alert dialog

Starting URL: http://suninjuly.github.io/explicit_wait2.html

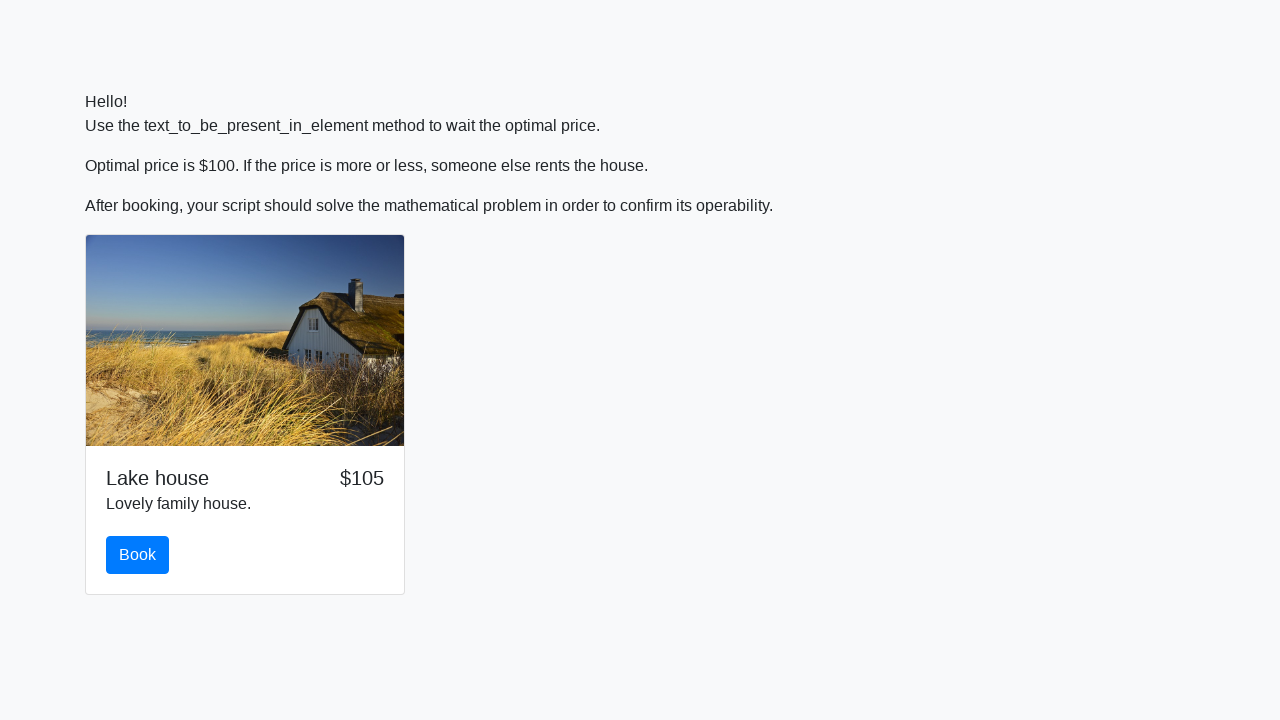

Waited for price to reach $100
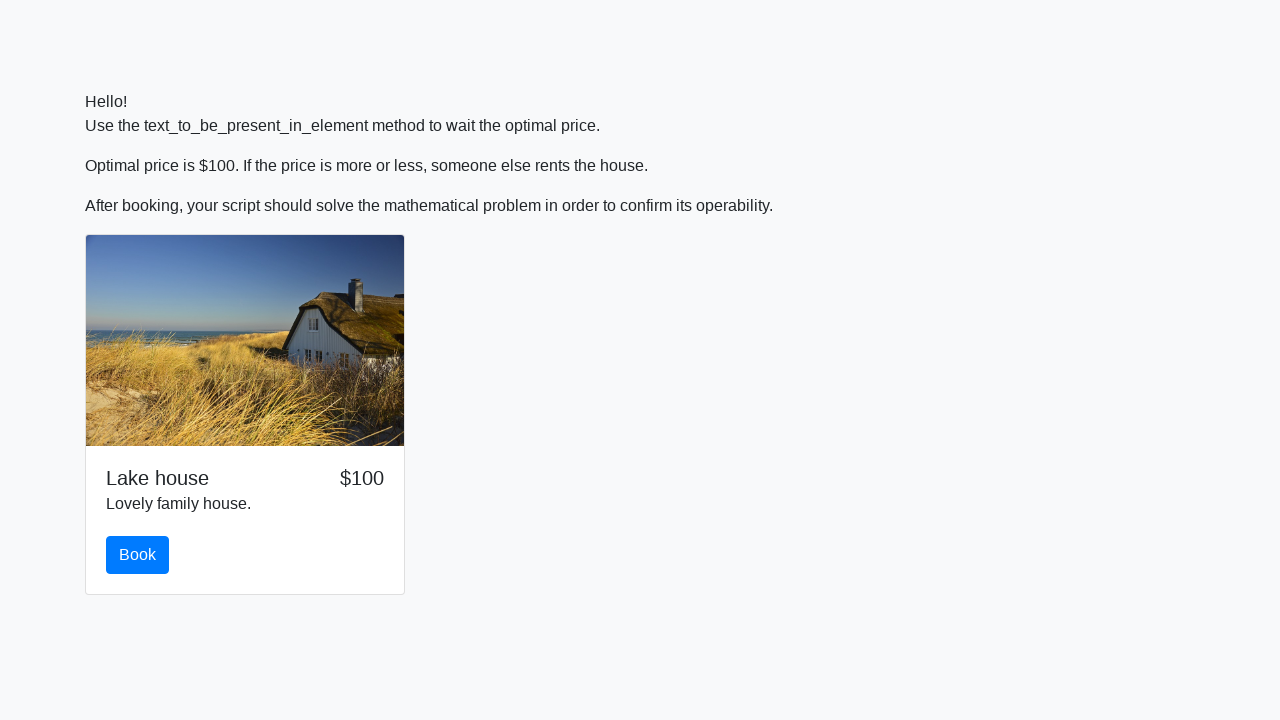

Clicked the book button at (138, 555) on button.btn
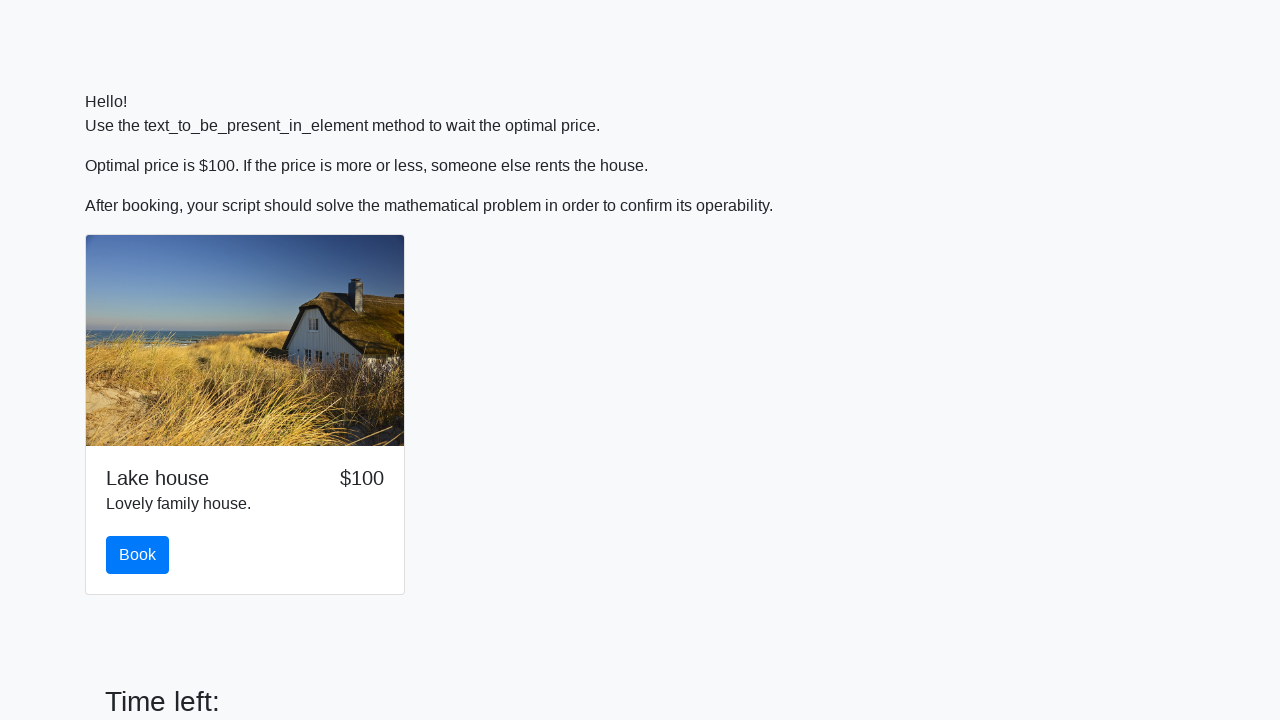

Retrieved the math problem value from #input_value
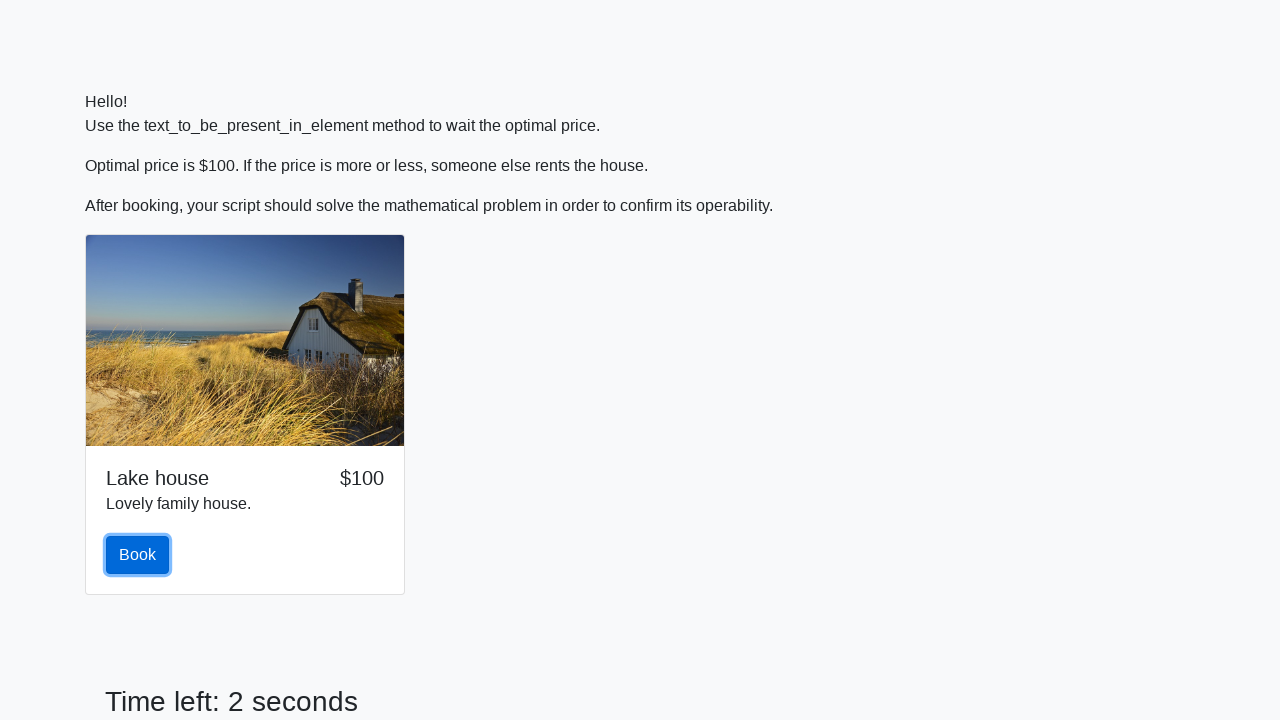

Calculated the answer: 2.4787698551365
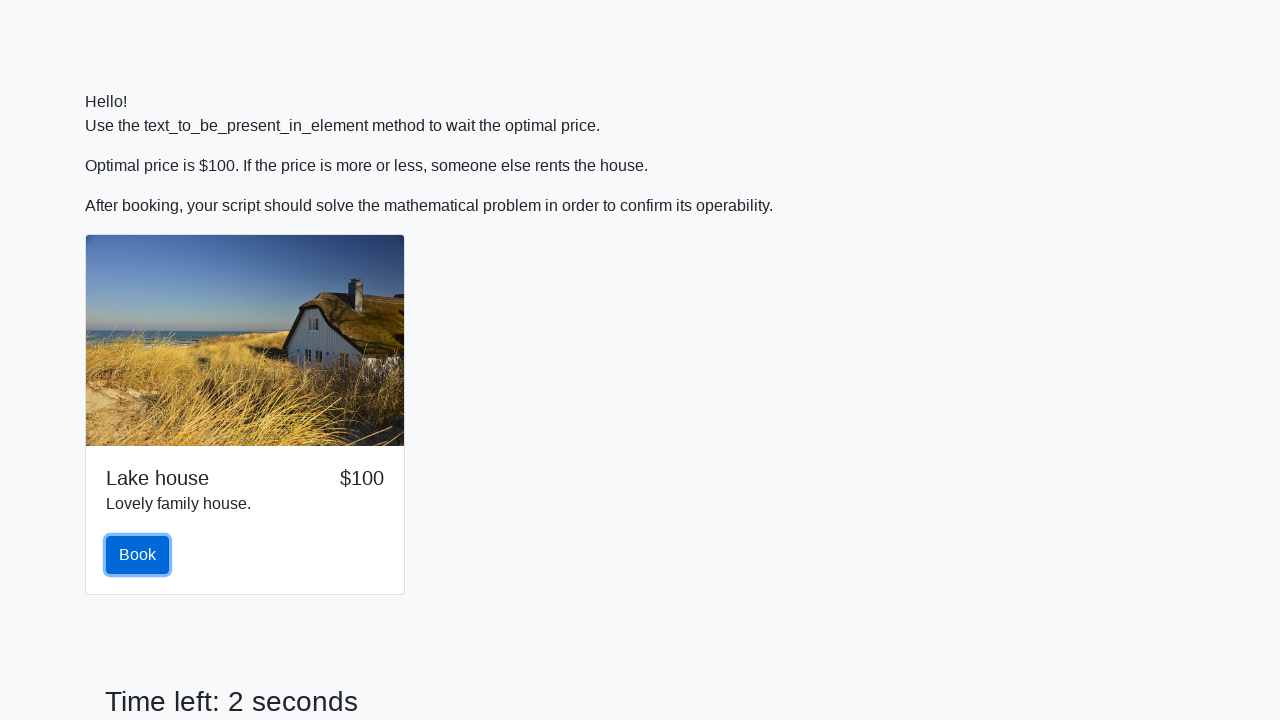

Filled in the calculated answer on #answer
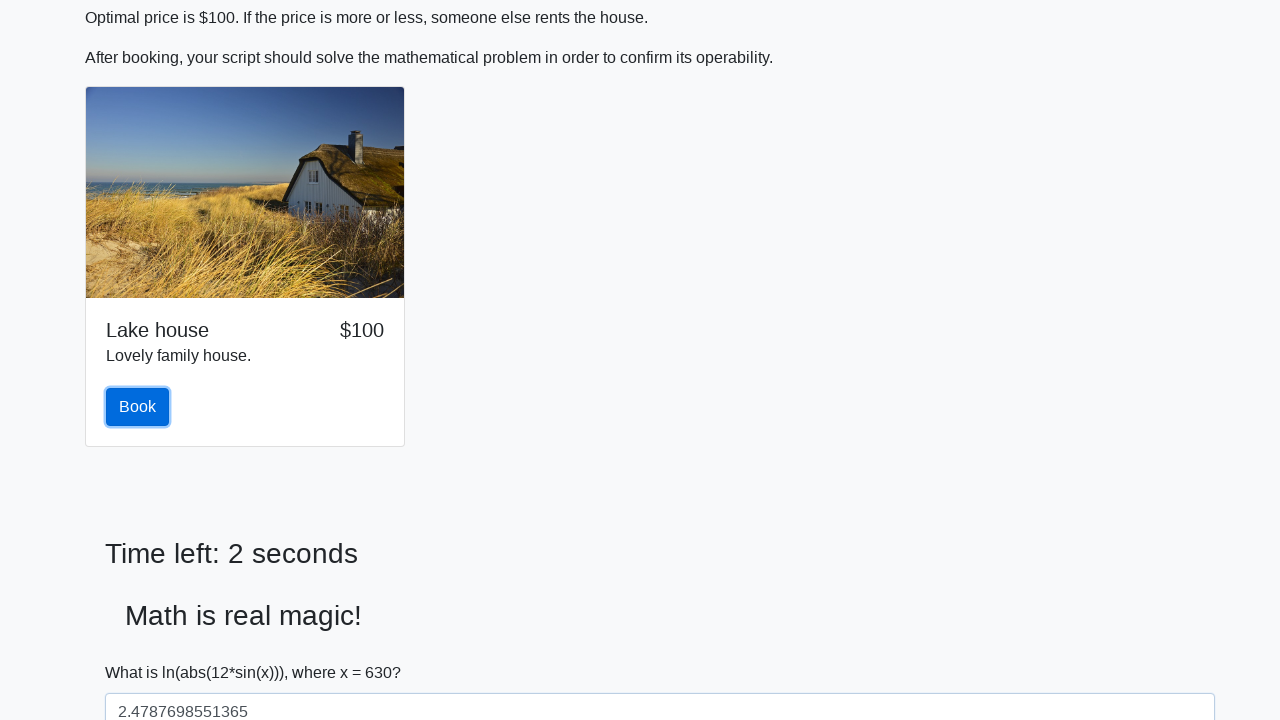

Clicked the solve button to submit the answer at (143, 651) on #solve
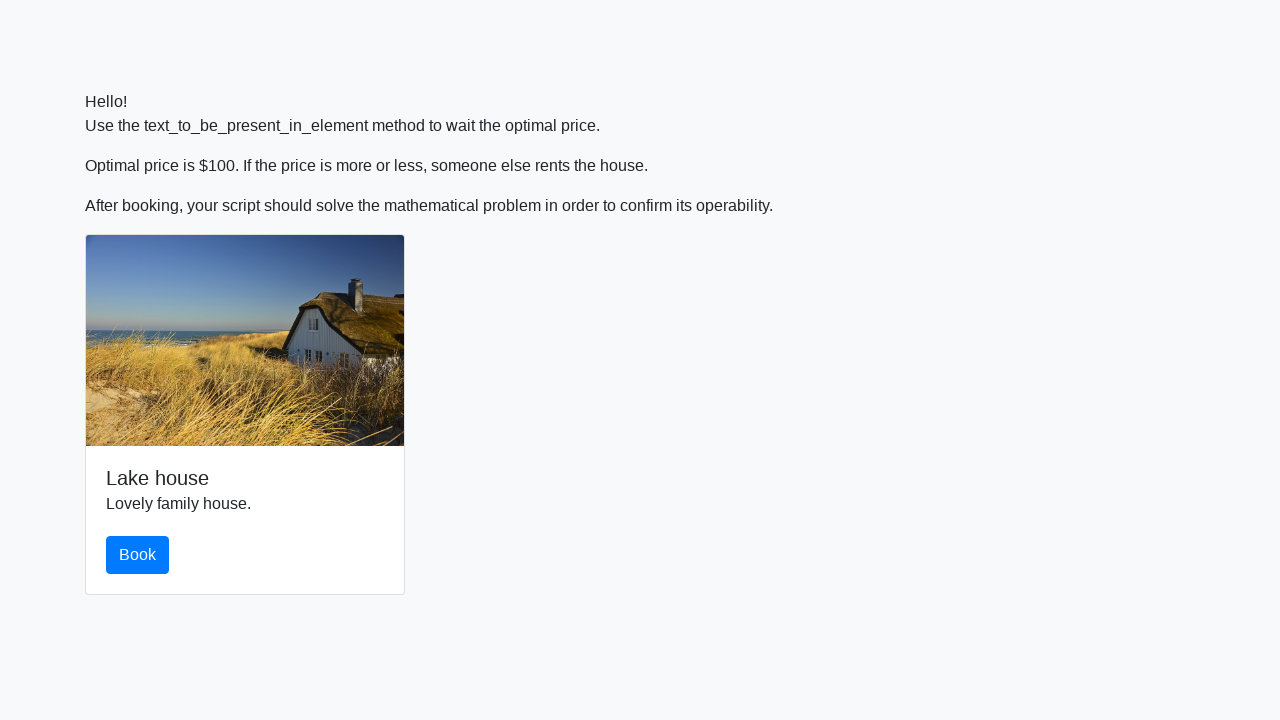

Set up dialog handler to accept alert
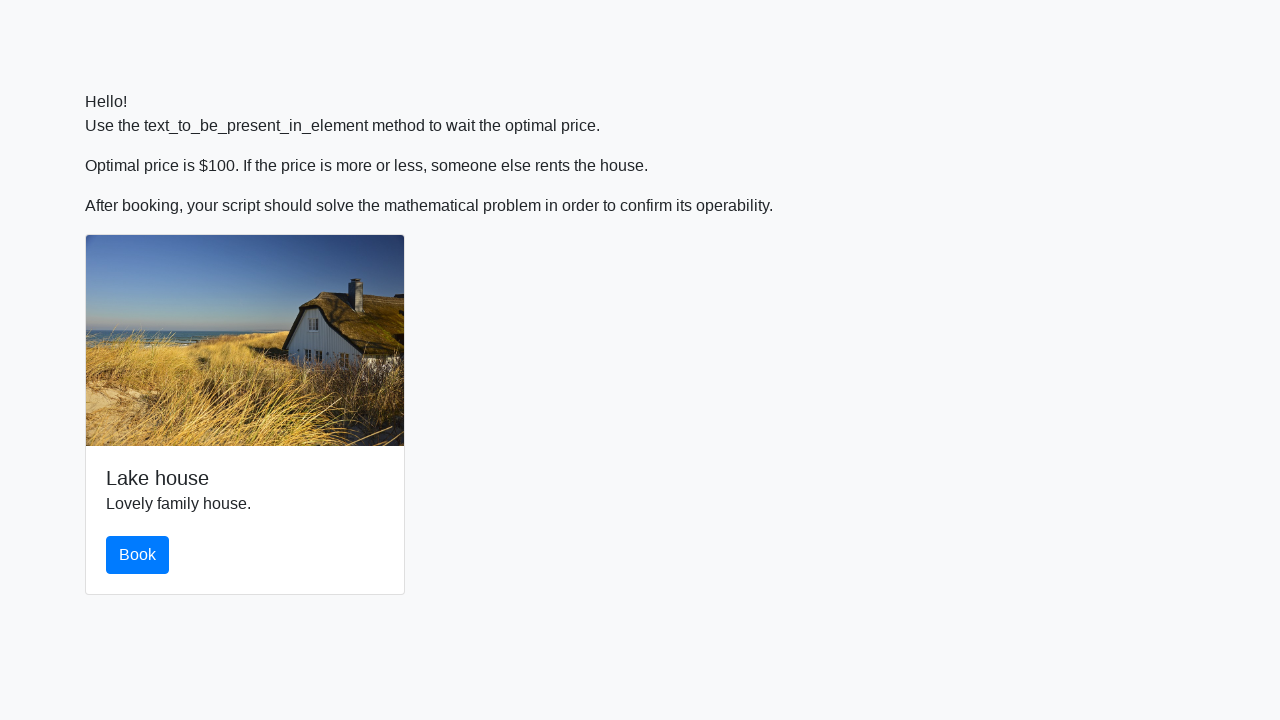

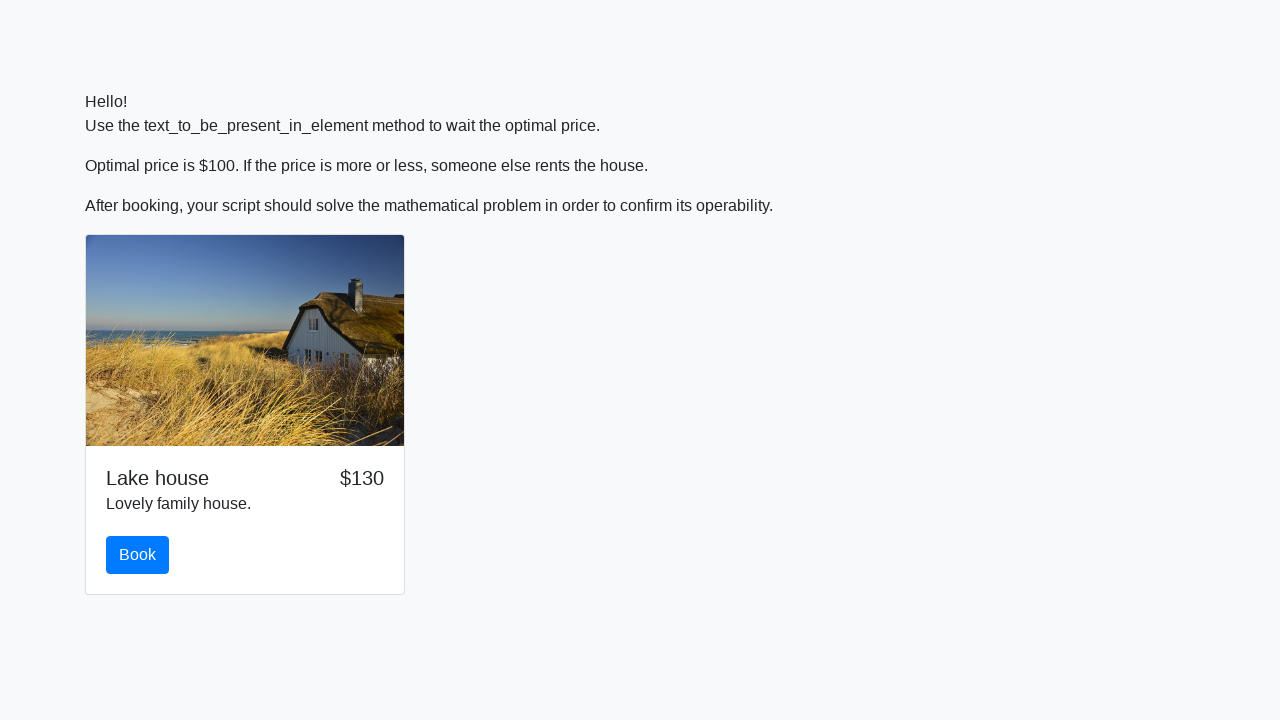